Tests an e-commerce vegetable shop by searching for products, verifying product counts, adding items to cart both by index and dynamically by name (Cashews), and verifying brand logo text.

Starting URL: https://rahulshettyacademy.com/seleniumPractise/#/

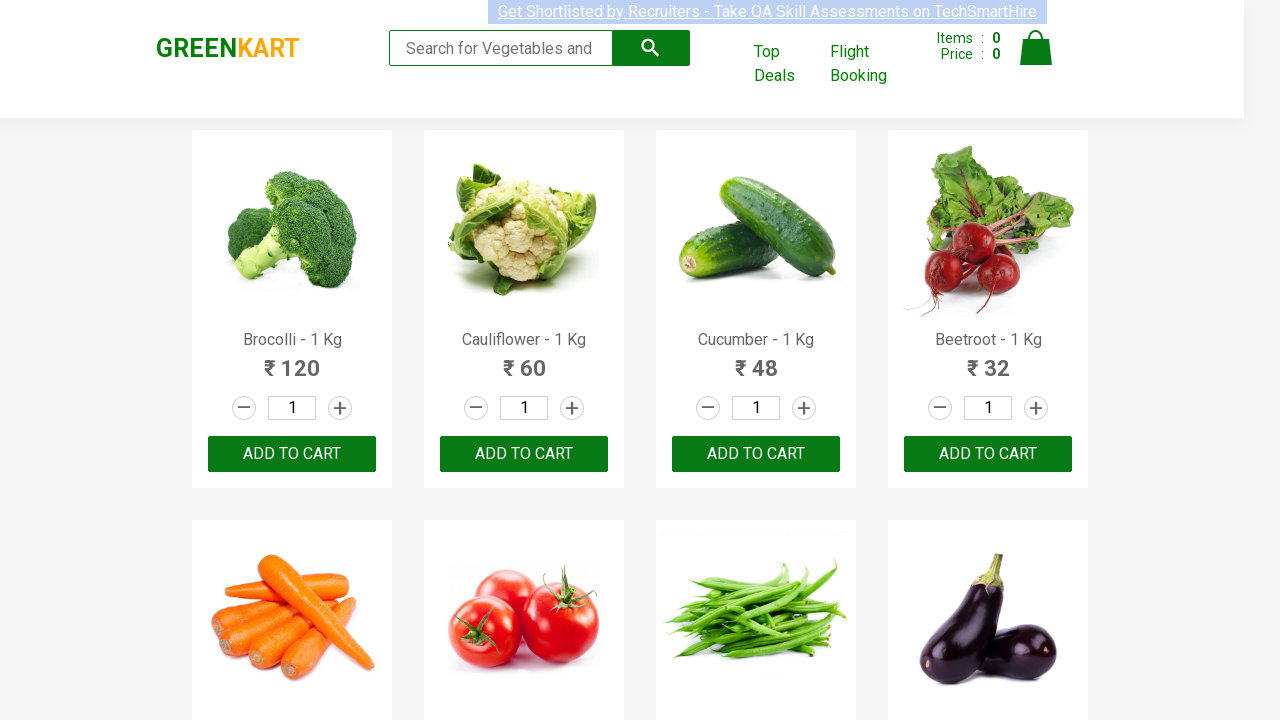

Typed 'ca' in search box to filter products on .search-keyword
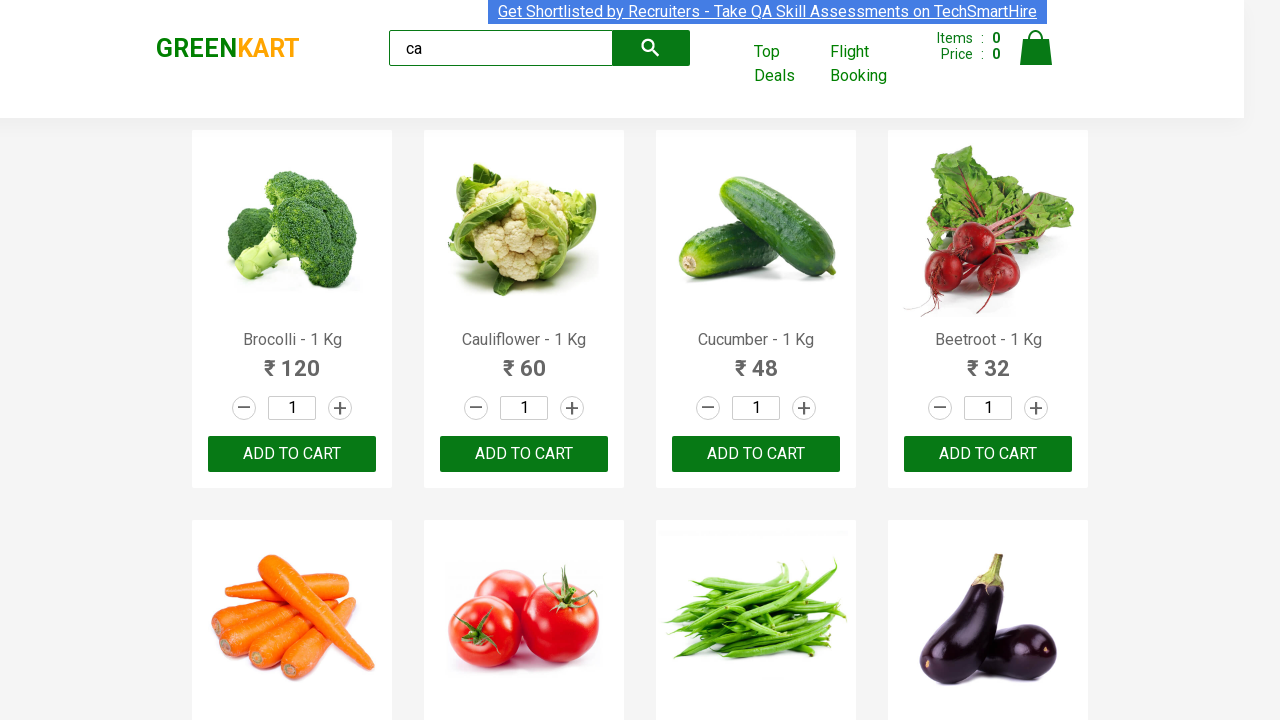

Waited 2 seconds for products to load
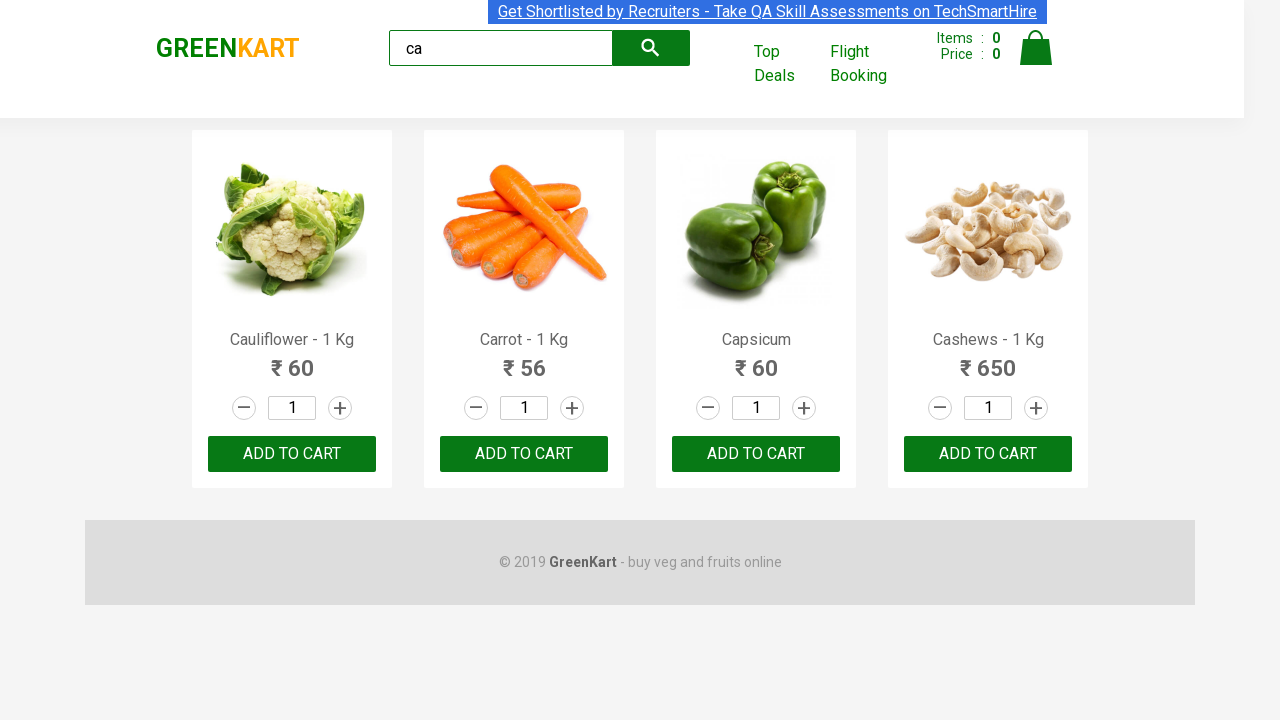

Verified products are displayed on page
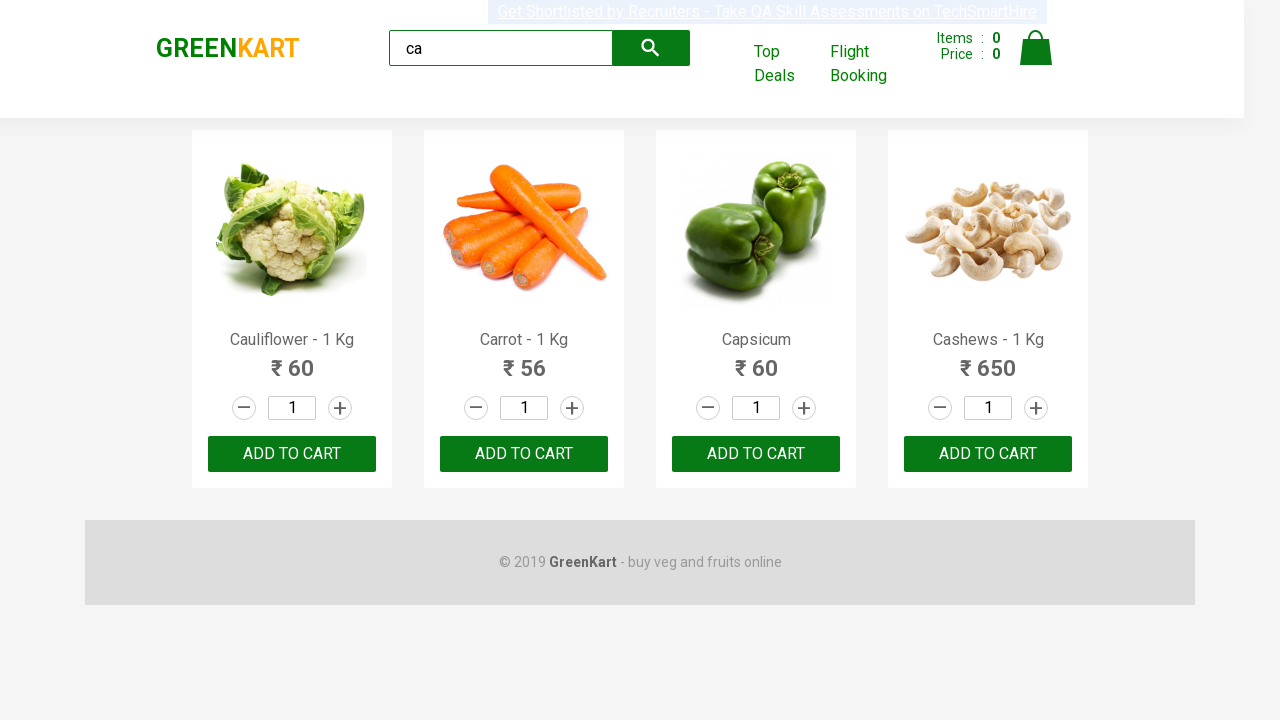

Clicked ADD TO CART on third product (index 2) at (756, 454) on .products .product >> nth=2 >> text=ADD TO CART
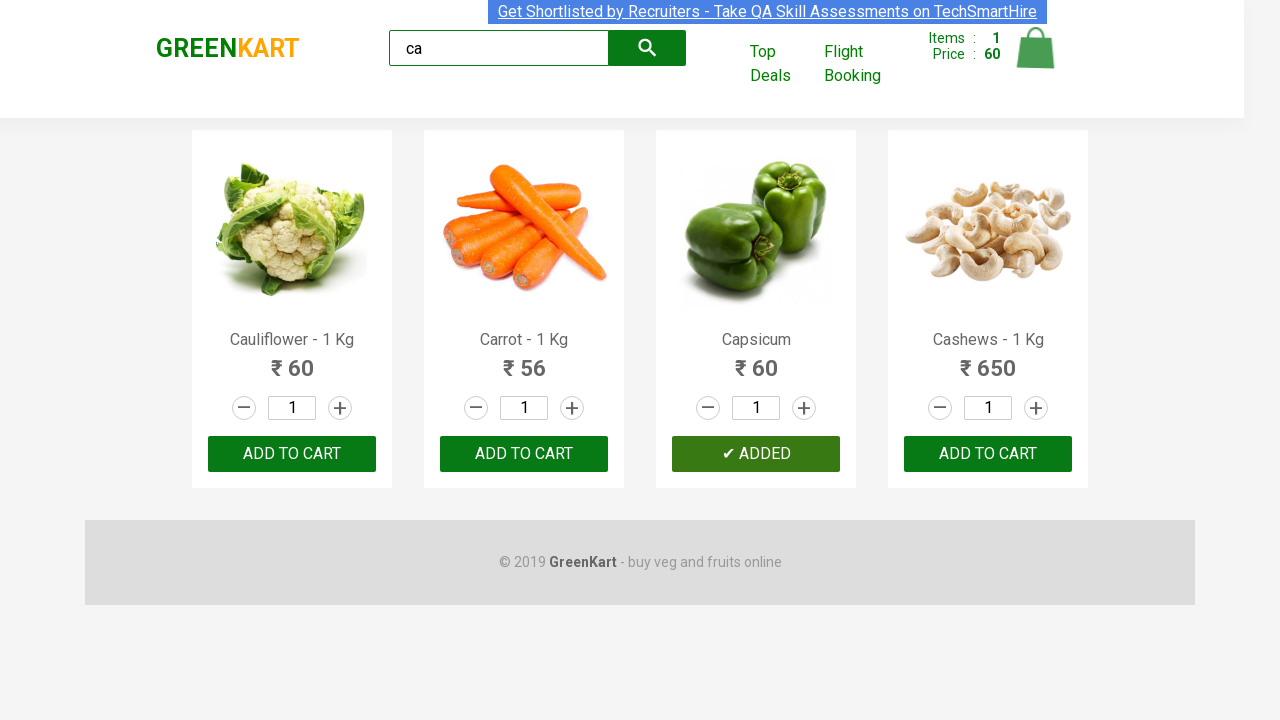

Found 4 products matching search criteria
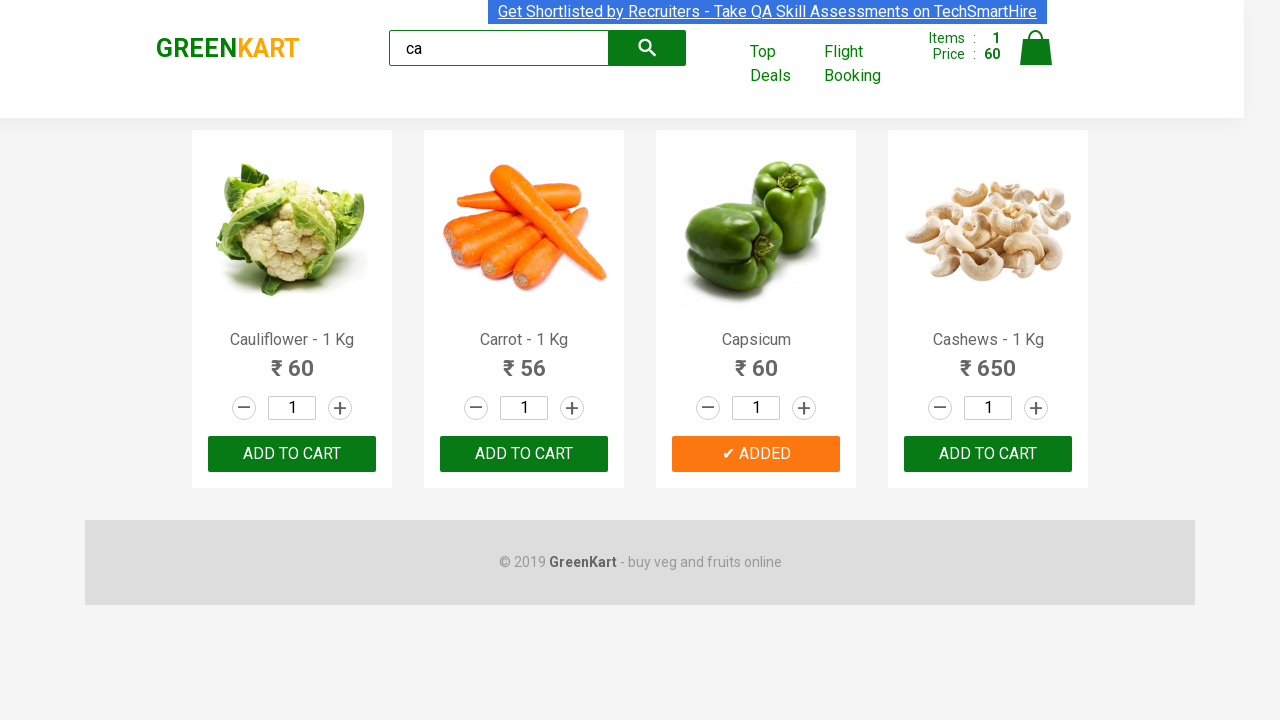

Found and clicked ADD TO CART for Cashews product at (988, 454) on .products .product >> nth=3 >> button
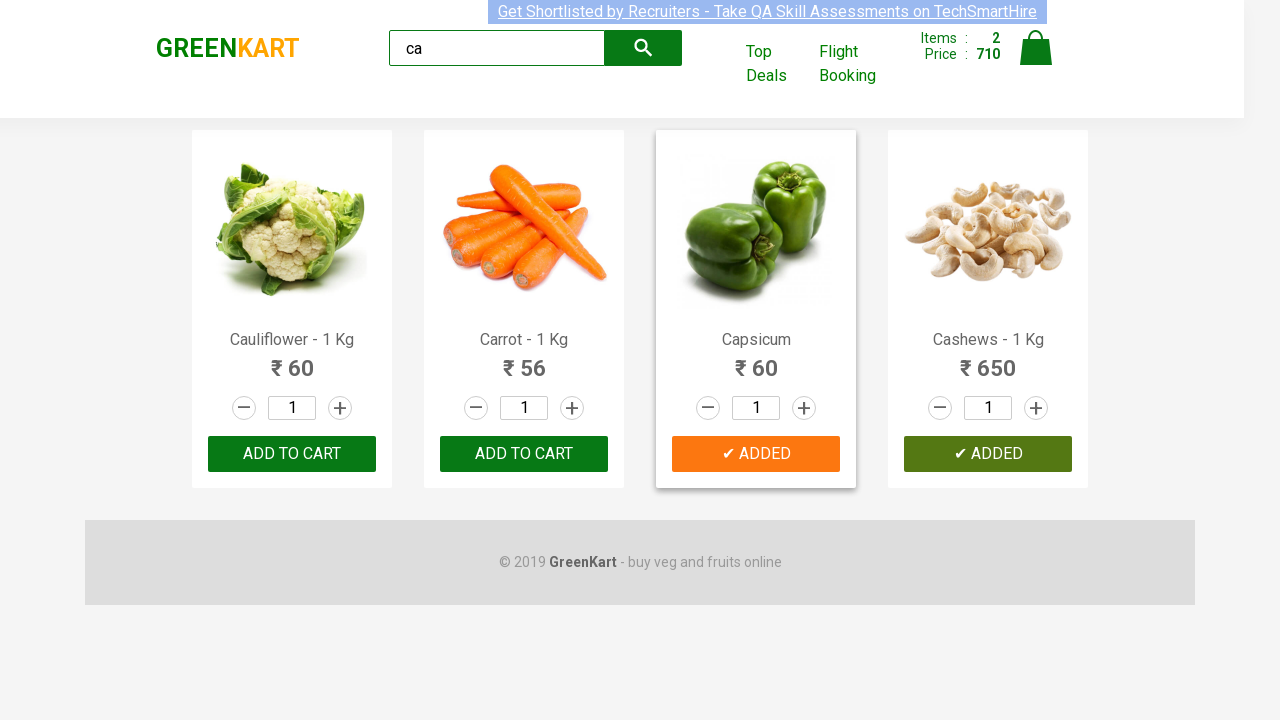

Retrieved brand logo text: GREENKART
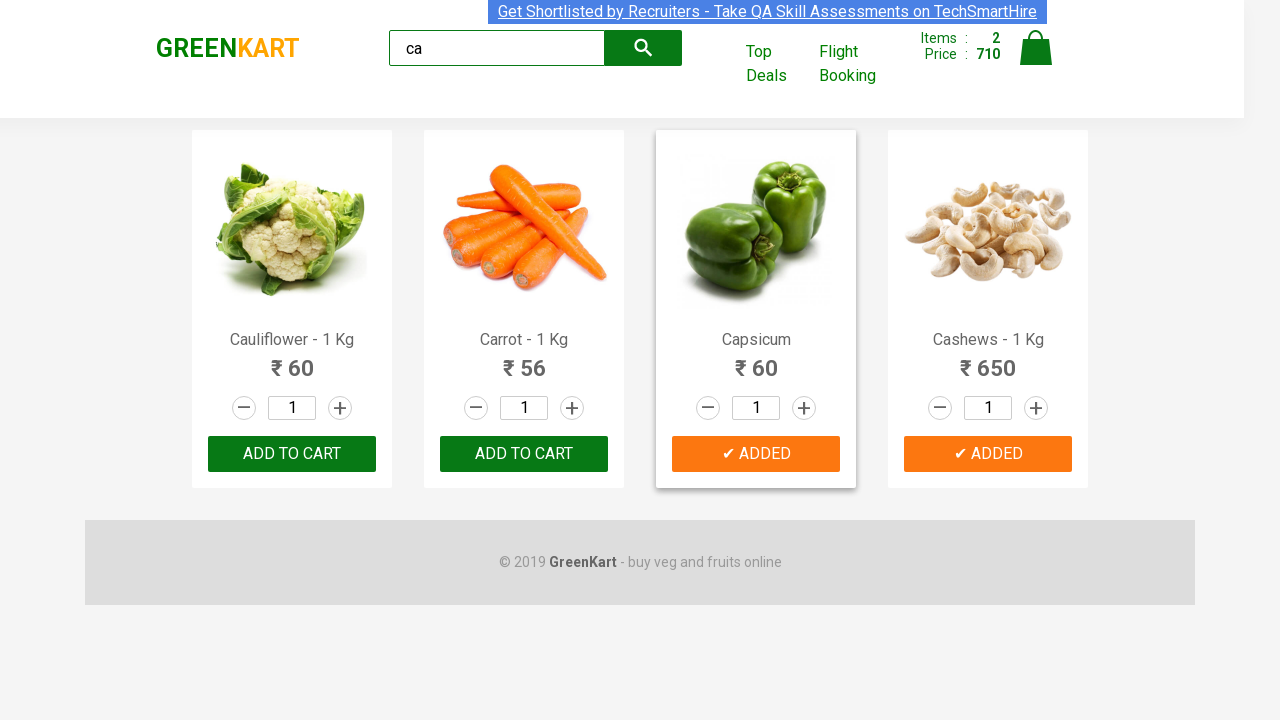

Clicked ADD TO CART on third product (index 2) again at (756, 454) on .products .product >> nth=2 >> text=ADD TO CART
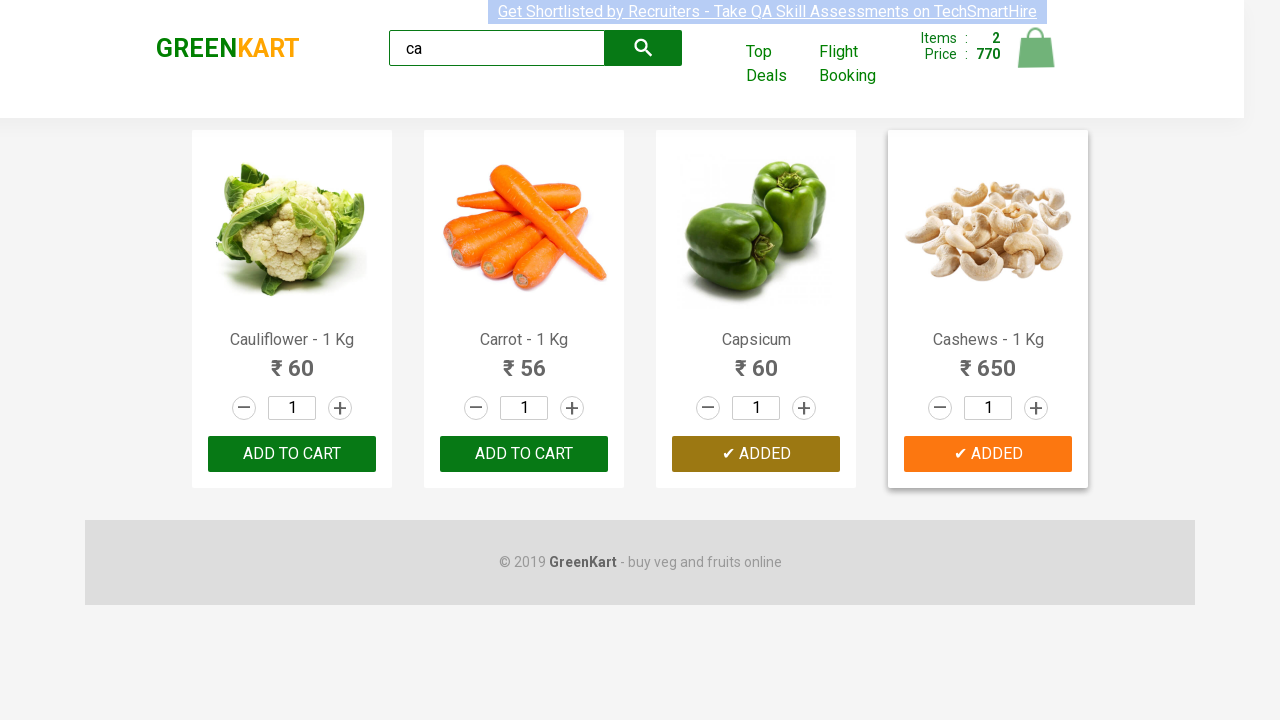

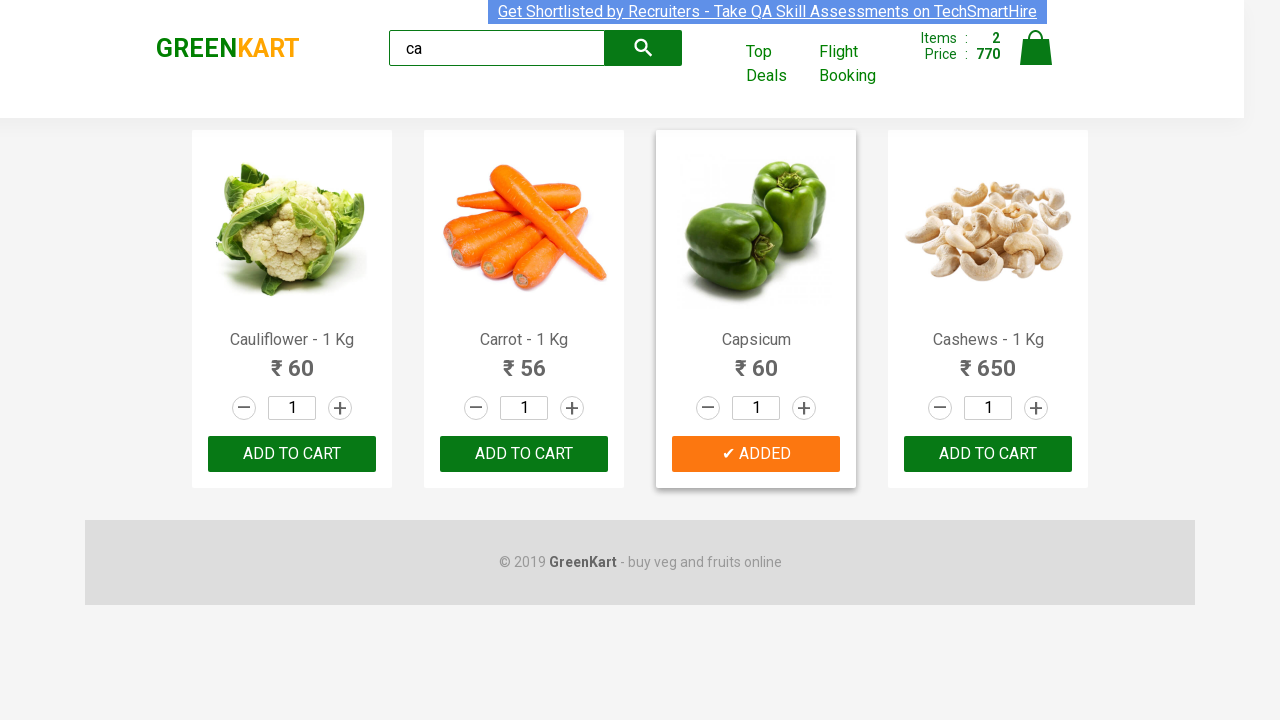